Navigates to Simplilearn website and maximizes the window

Starting URL: https://www.simplilearn.com/

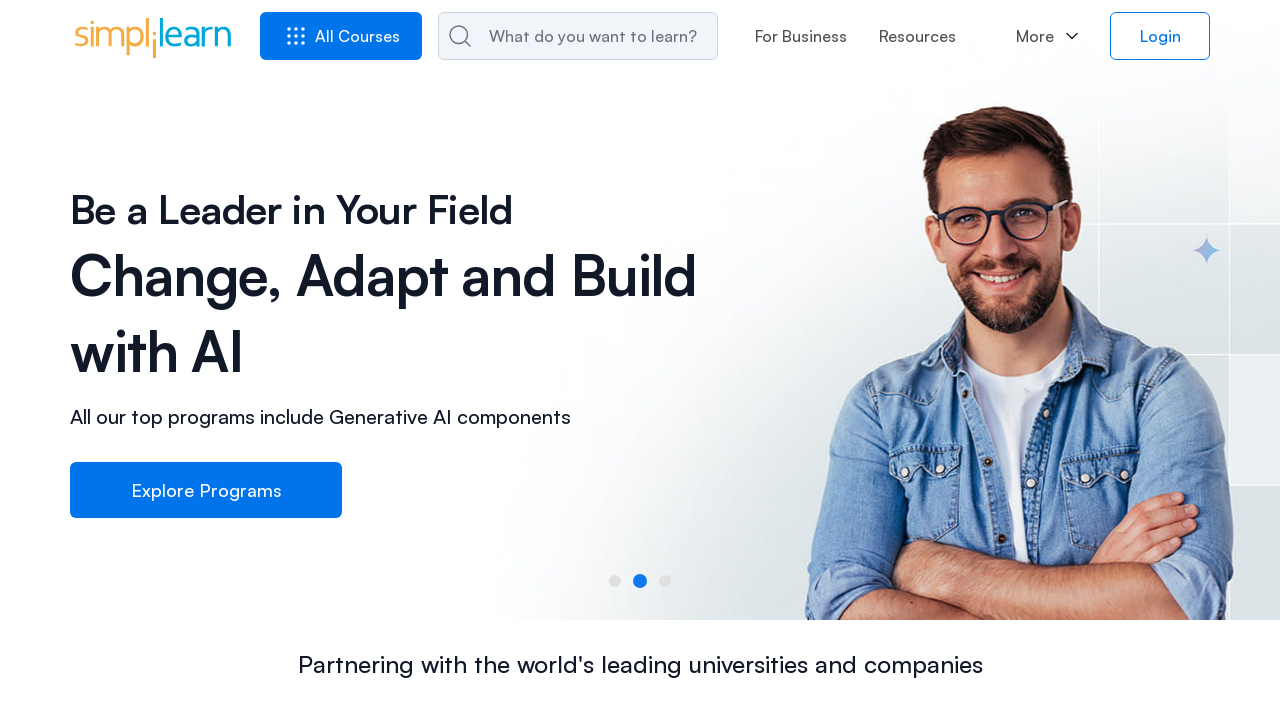

Waited for Simplilearn website to fully load (networkidle)
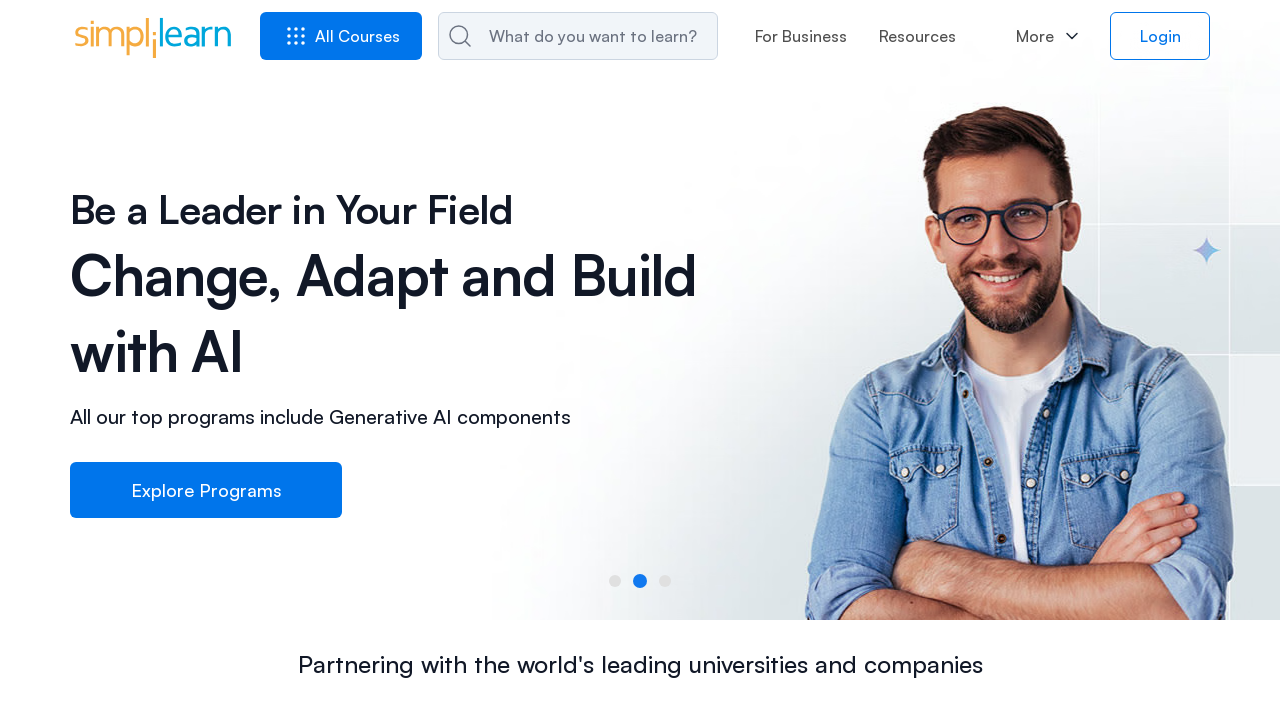

Maximized browser window
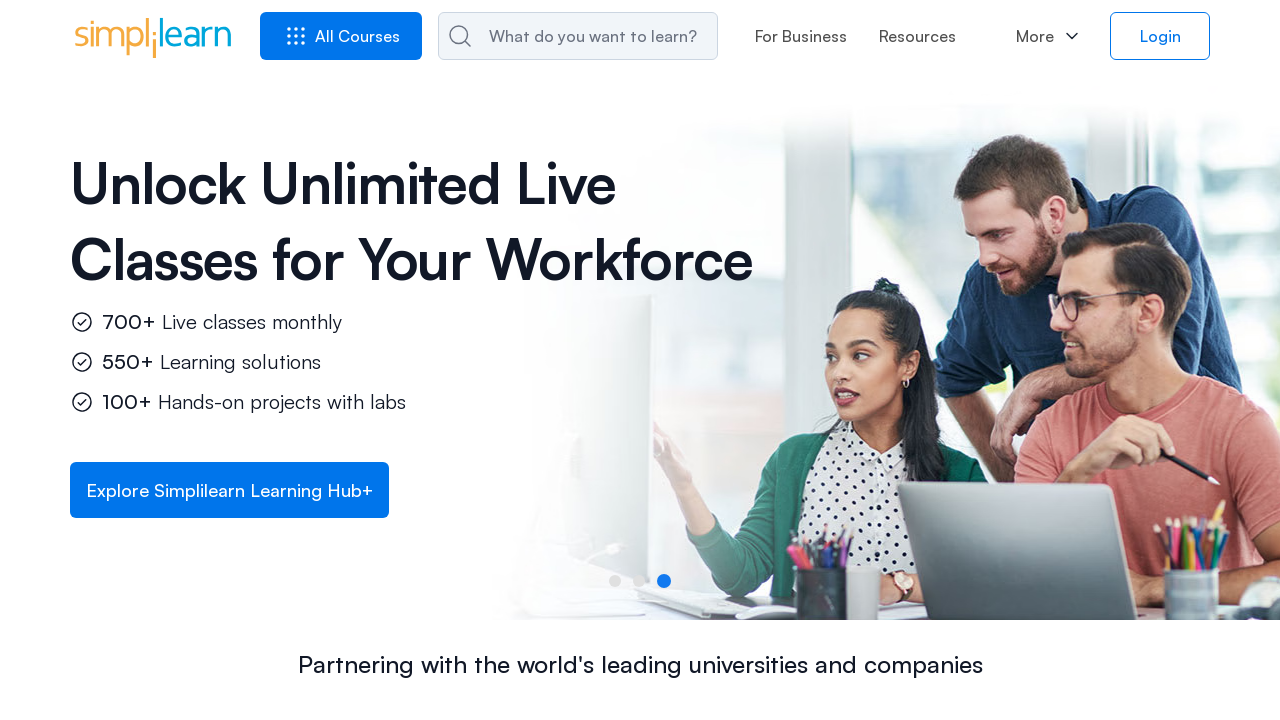

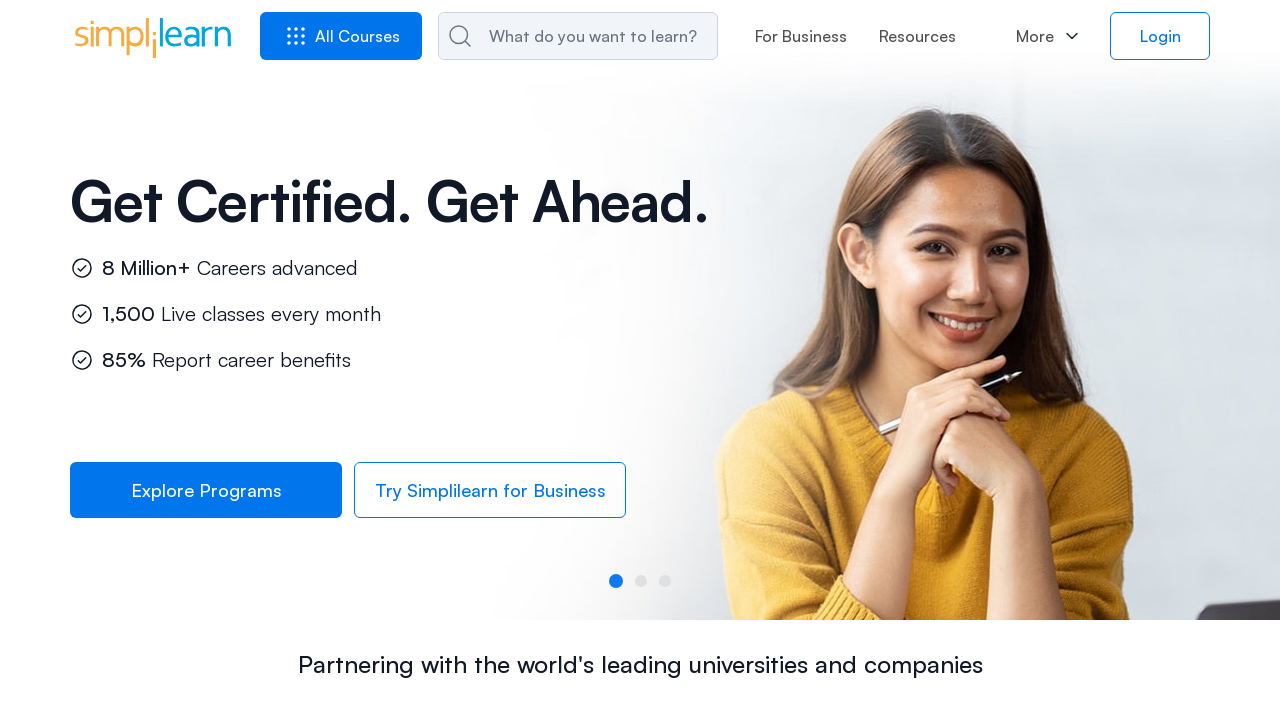